Tests keyboard key press functionality by sending space and tab keys to a page element and verifying the displayed result text matches the expected key pressed.

Starting URL: http://the-internet.herokuapp.com/key_presses

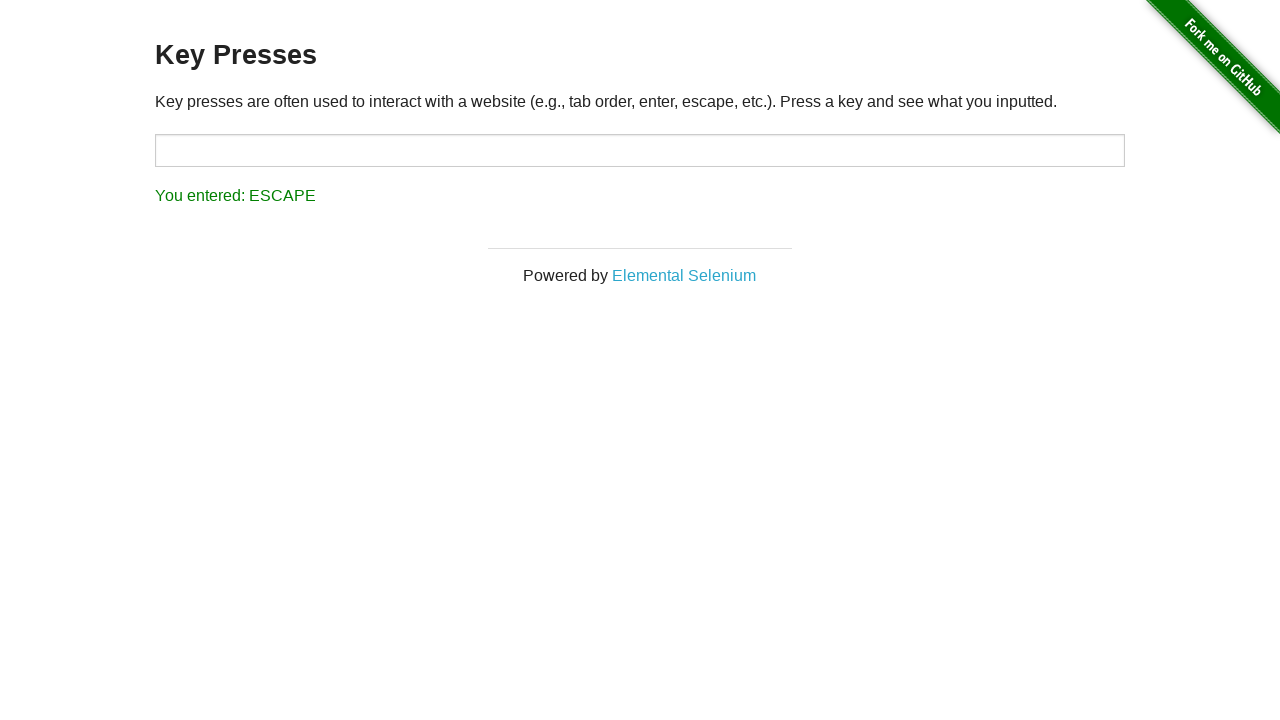

Pressed Space key on target element on #target
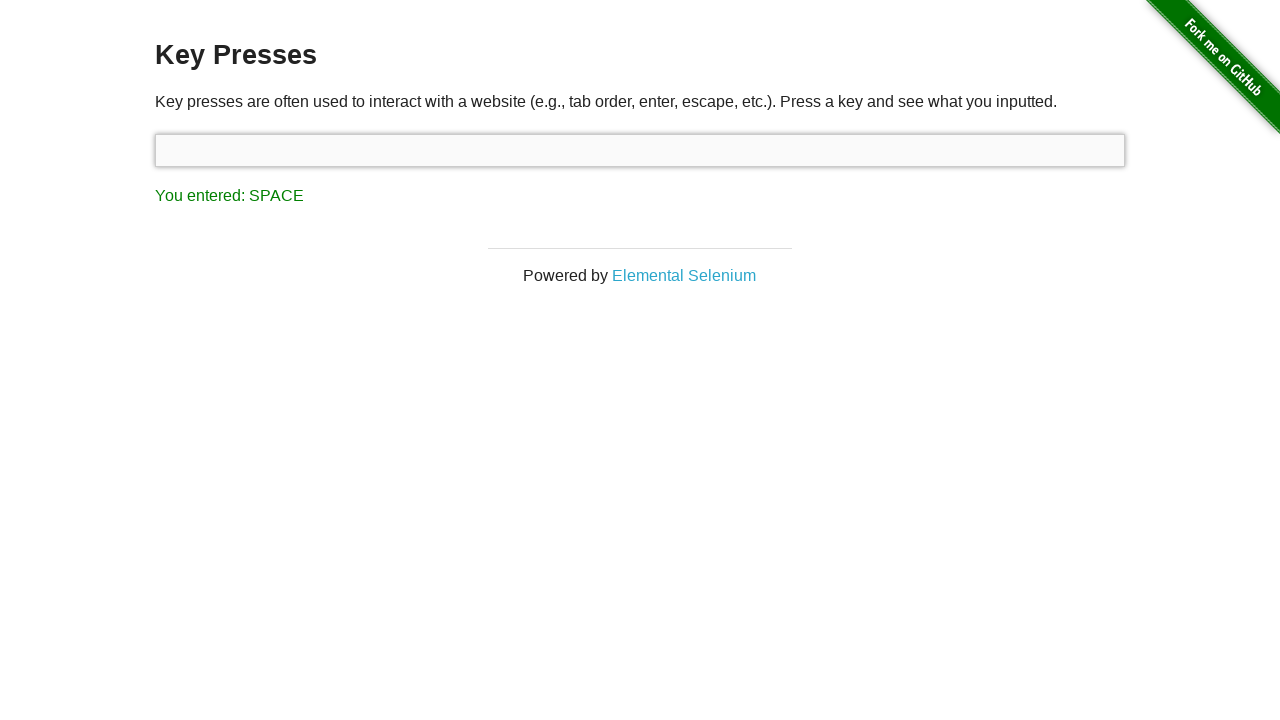

Result element loaded after Space key press
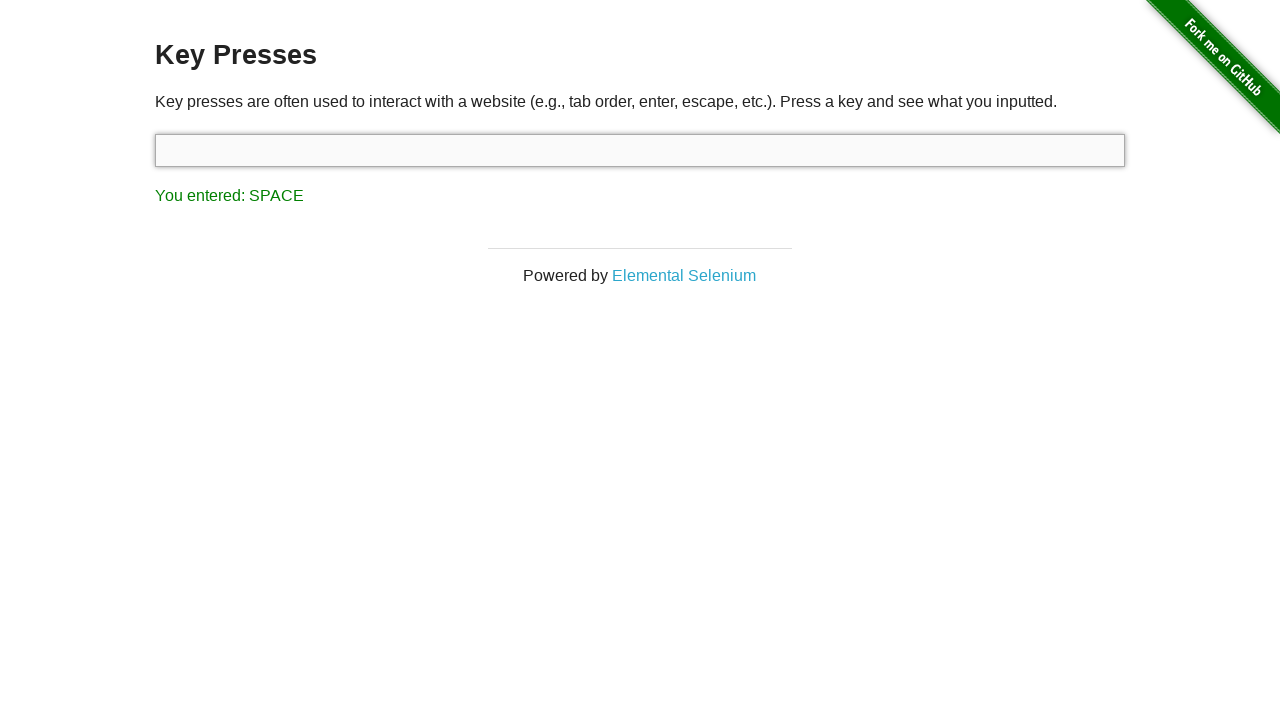

Retrieved result text content
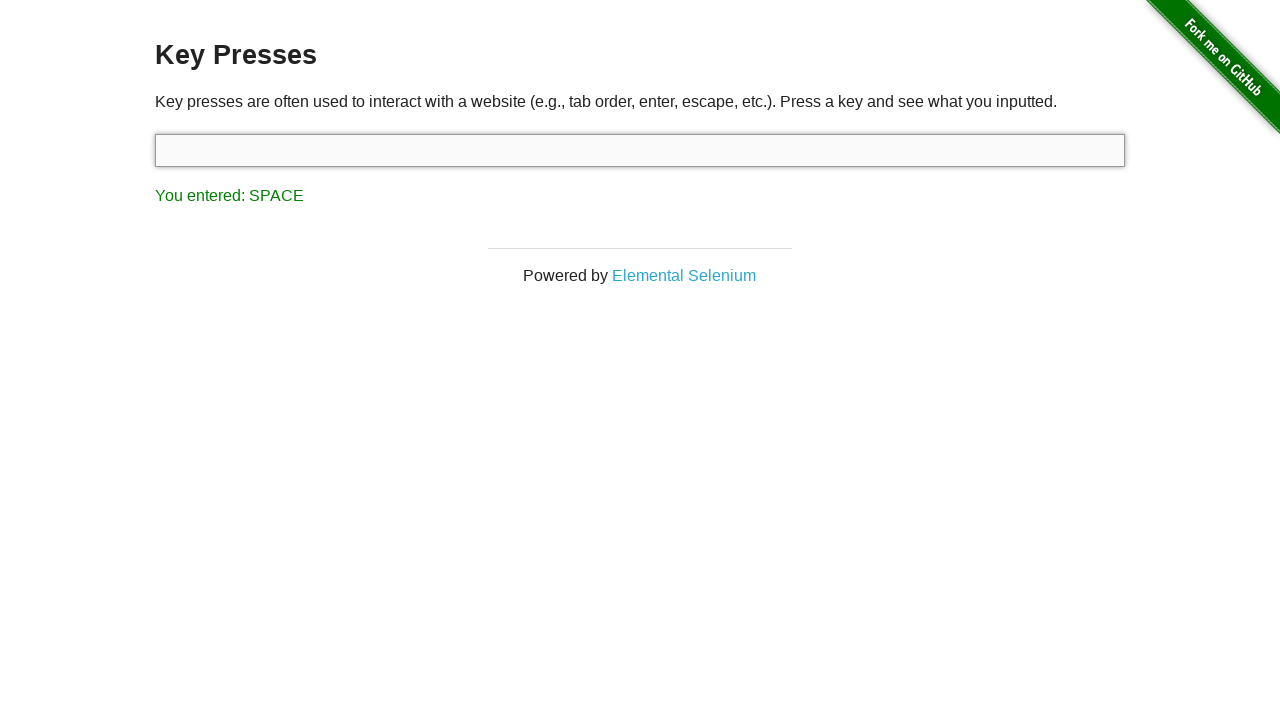

Verified result text matches 'You entered: SPACE'
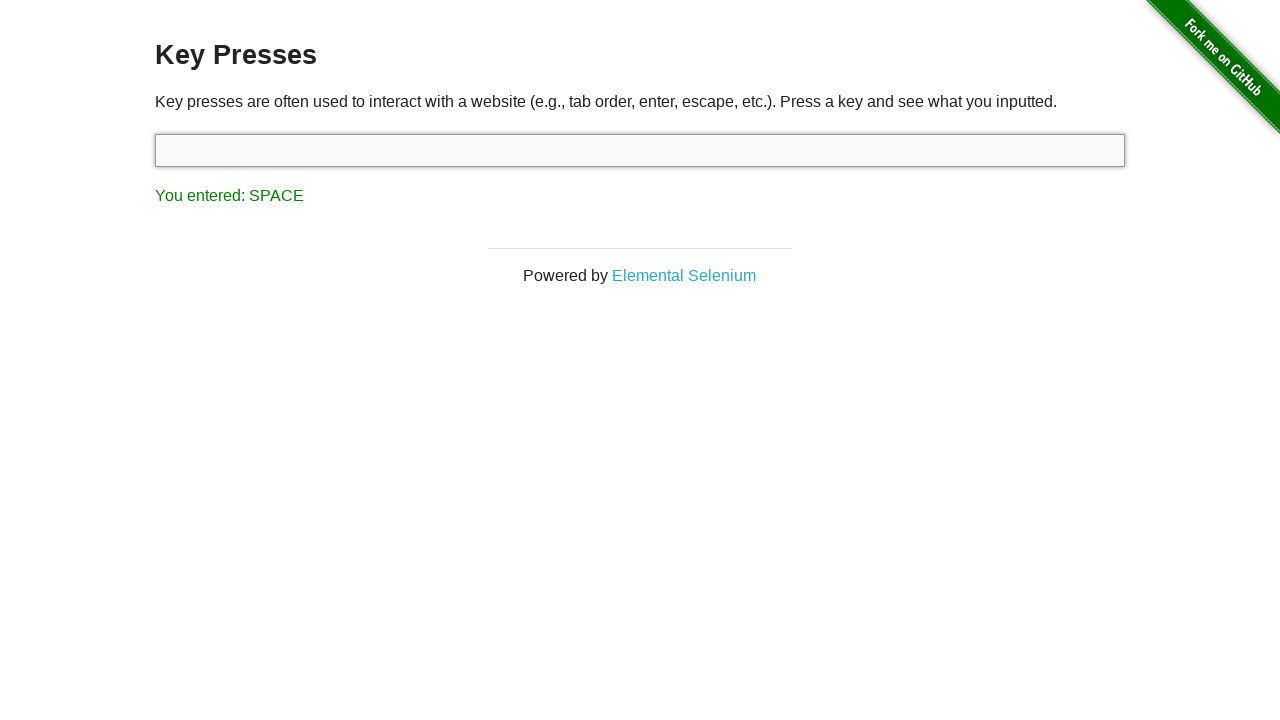

Pressed Tab key via keyboard
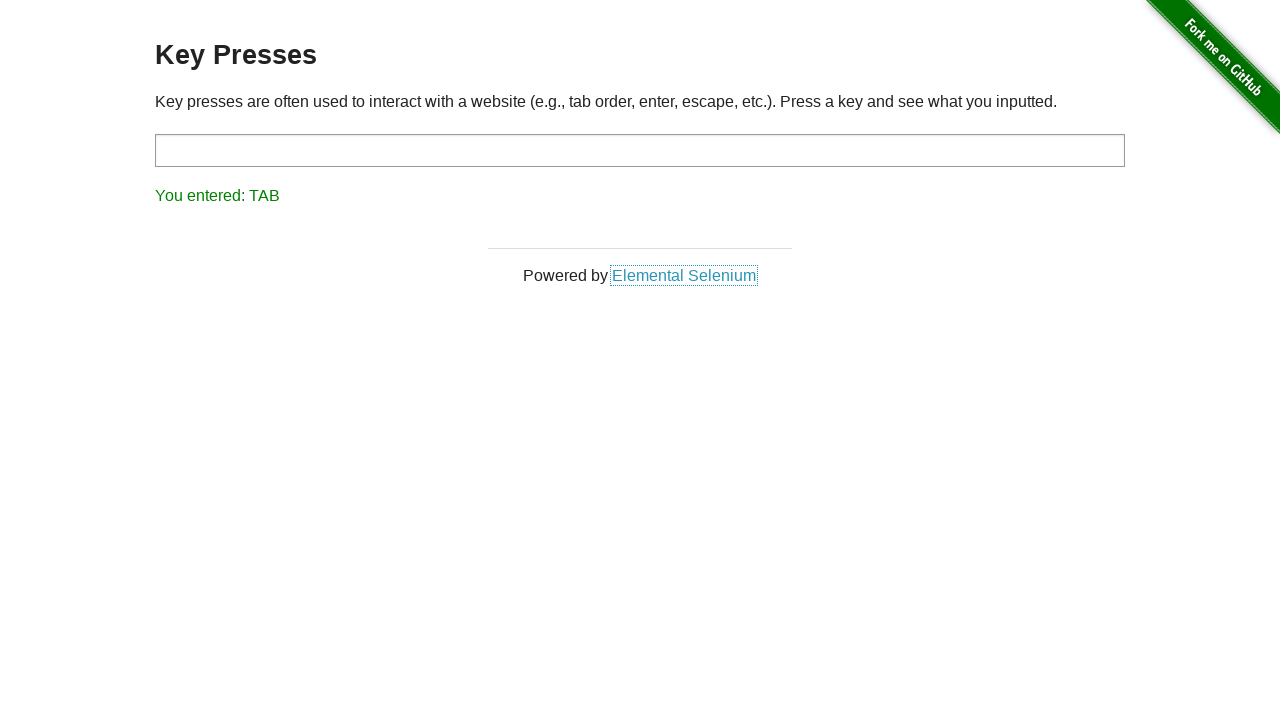

Retrieved result text content after Tab key press
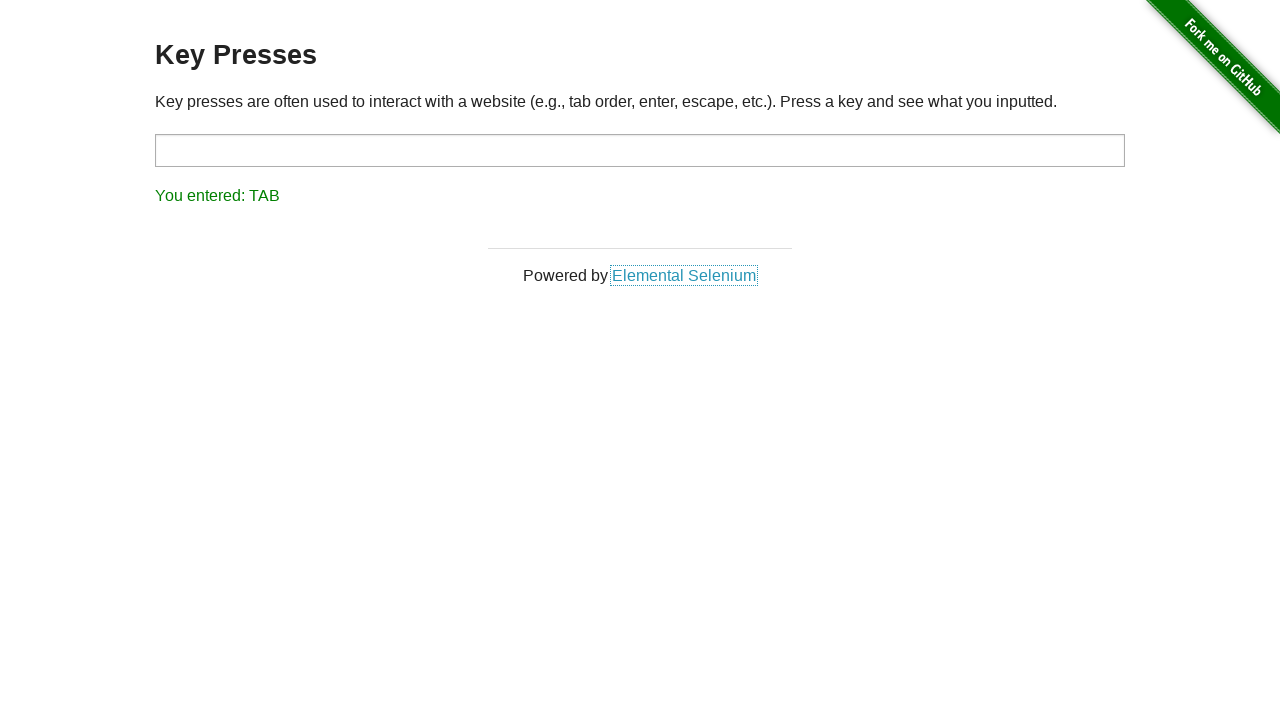

Verified result text matches 'You entered: TAB'
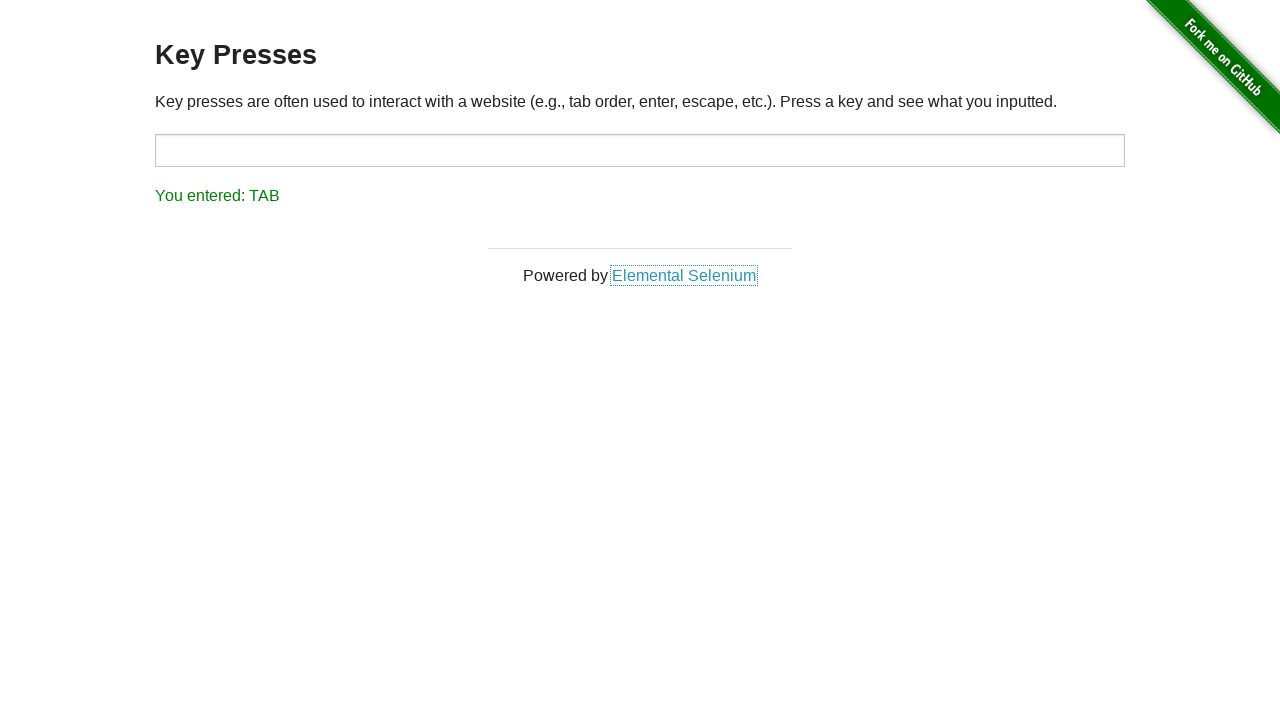

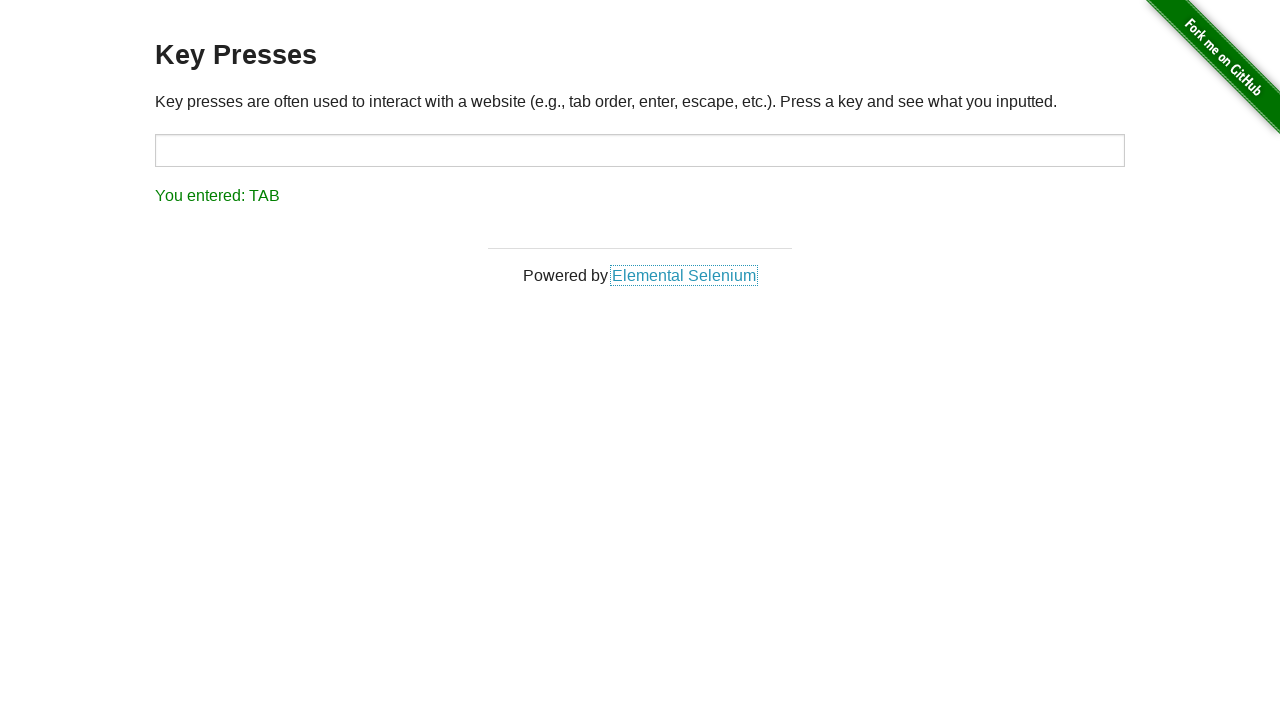